Tests infinite scroll functionality by scrolling to the last paragraph on the page and verifying that more paragraphs are loaded dynamically.

Starting URL: https://bonigarcia.dev/selenium-webdriver-java/infinite-scroll.html

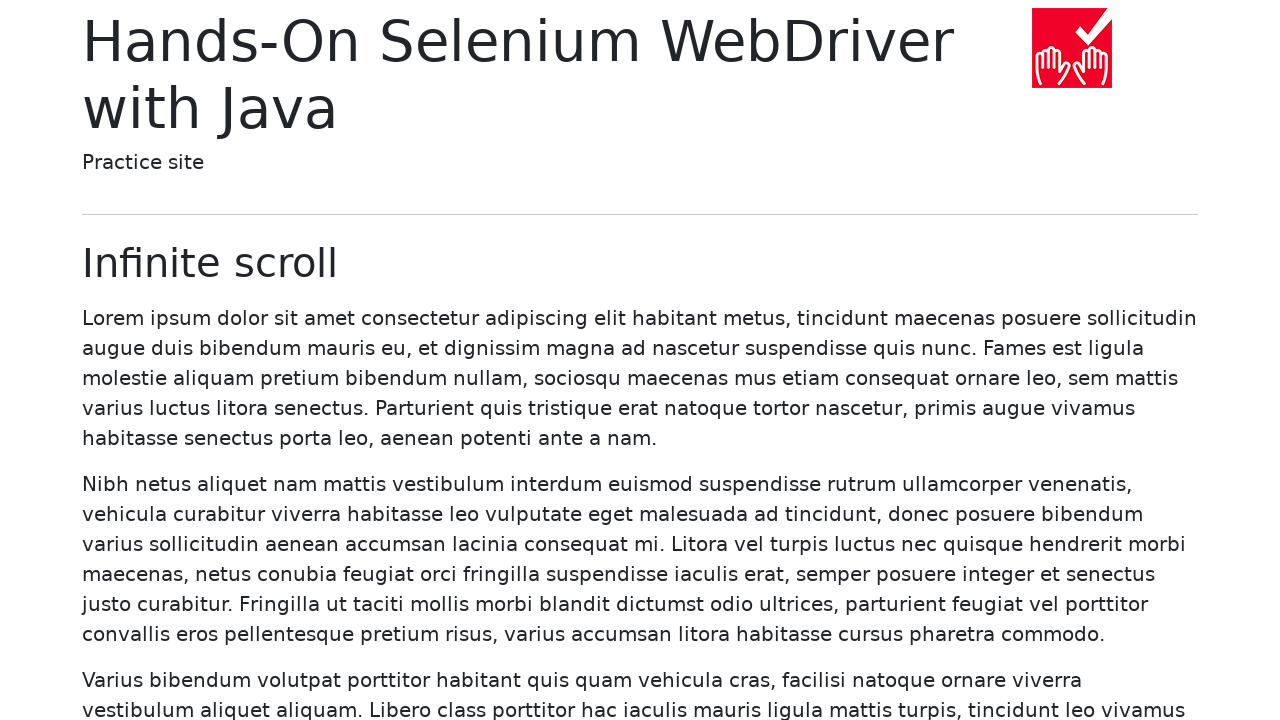

Located all paragraphs on the page
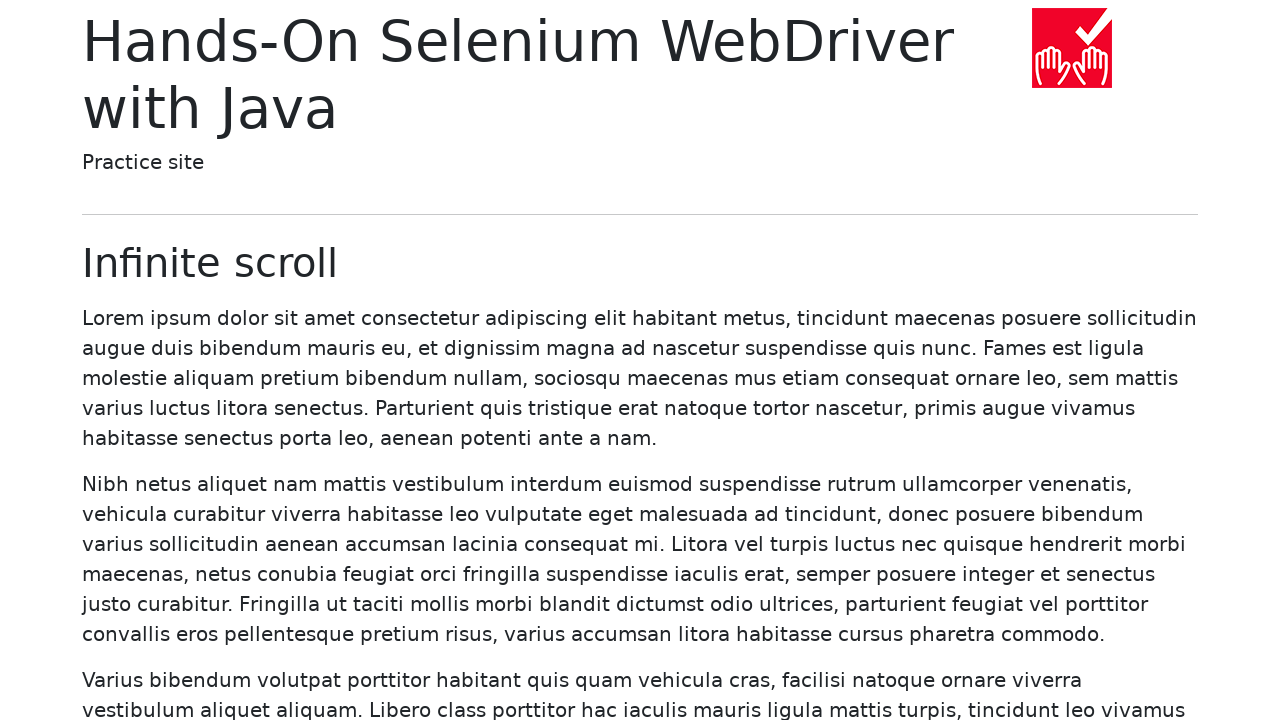

Counted initial paragraphs: 20
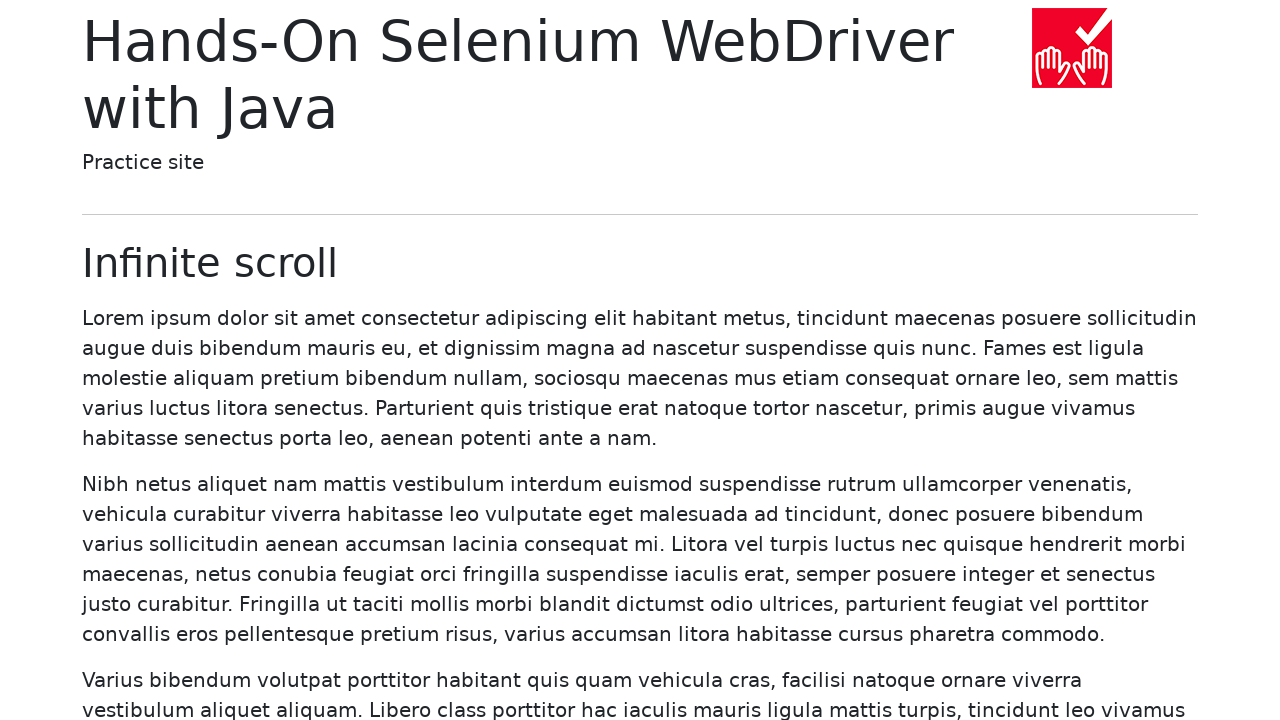

Located the last paragraph (p[20])
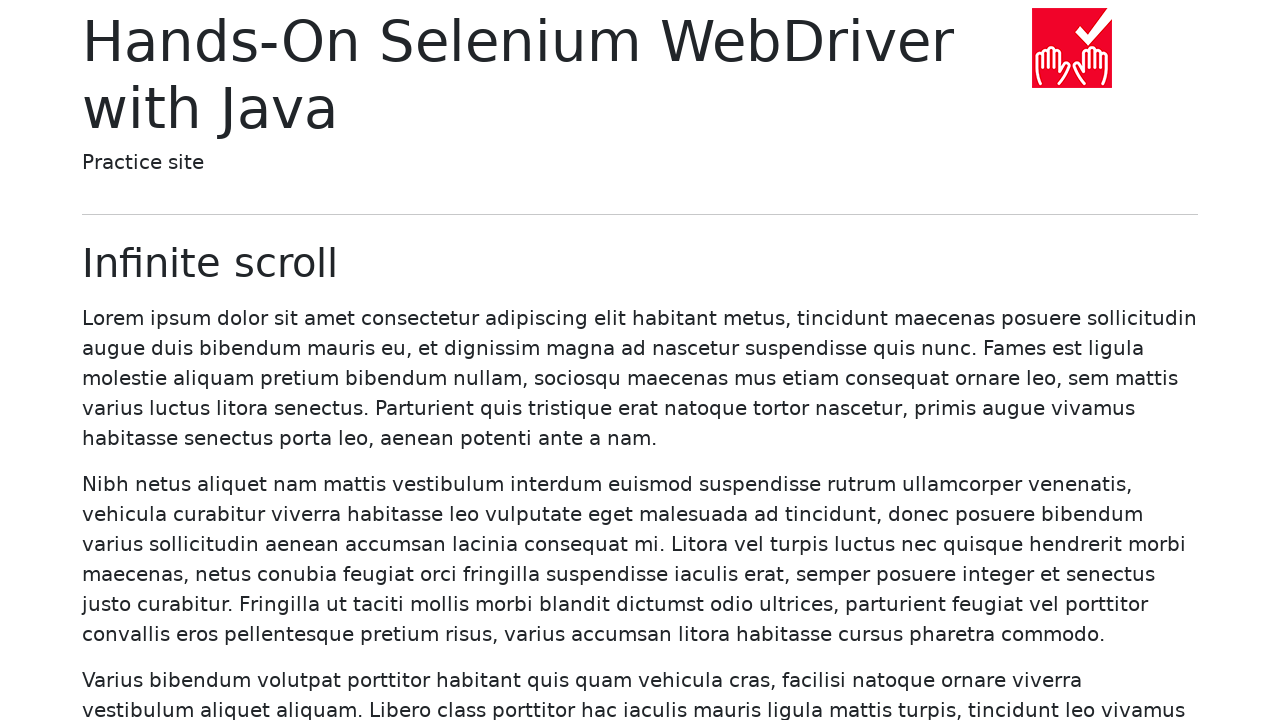

Scrolled the last paragraph into view to trigger infinite scroll
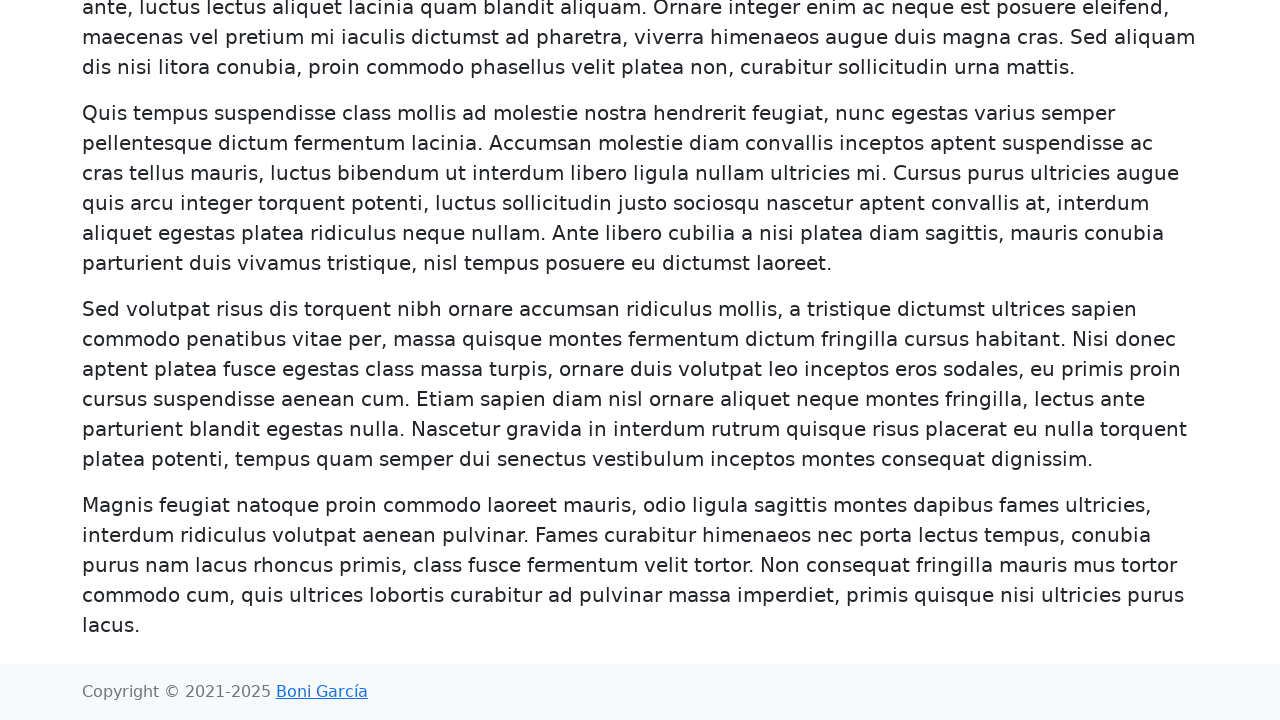

Verified that more paragraphs loaded dynamically (count > 20)
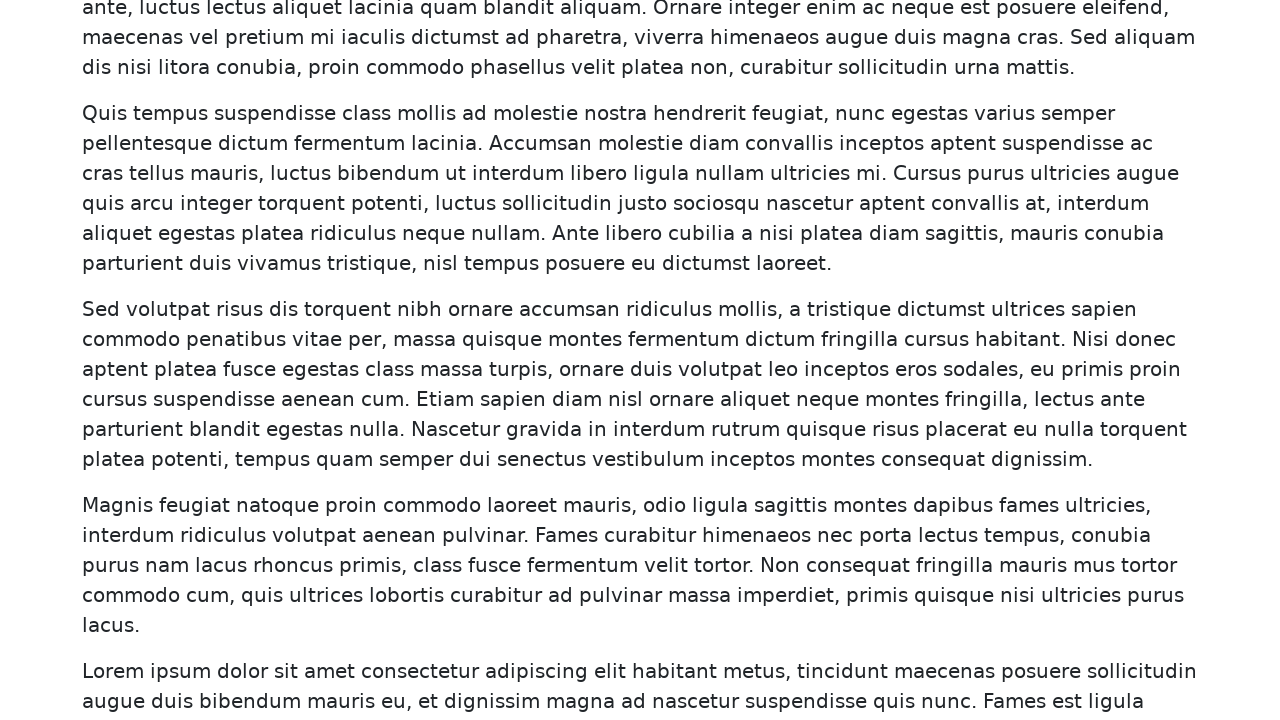

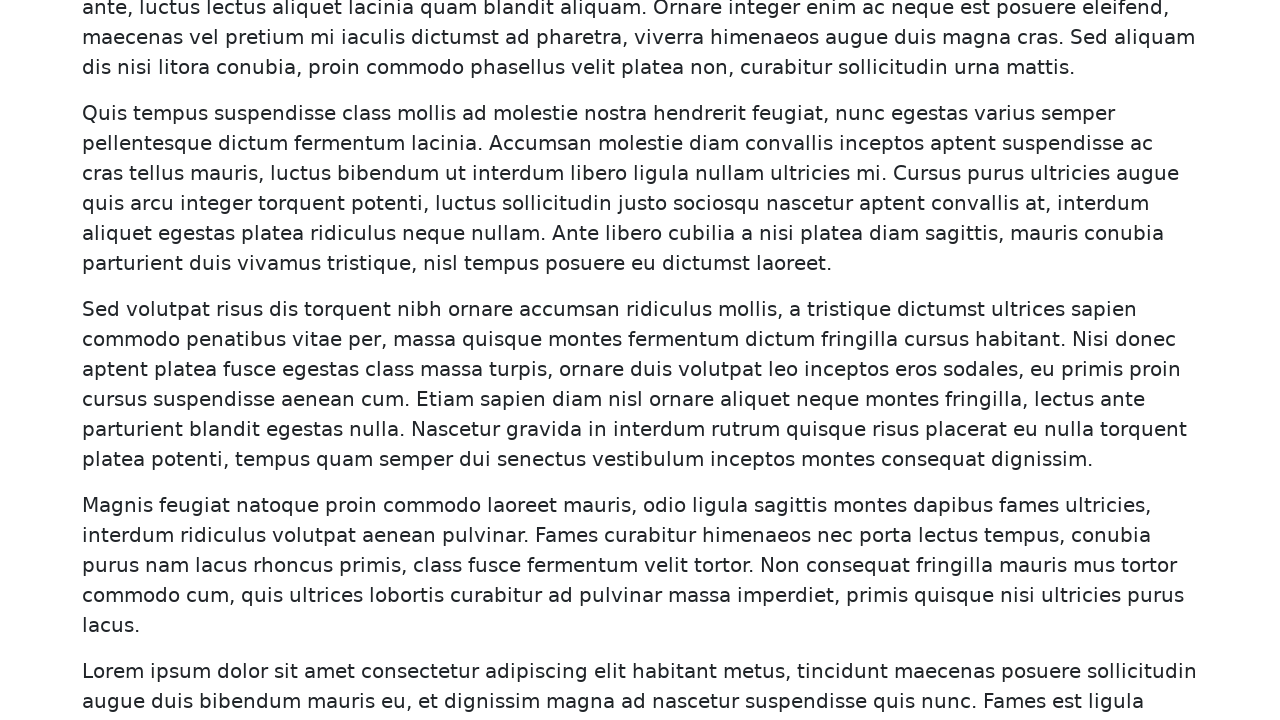